Tests checkbox selection by directly clicking on the 3rd and 4th checkboxes by index

Starting URL: http://antoniotrindade.com.br/treinoautomacao/elementsweb.html

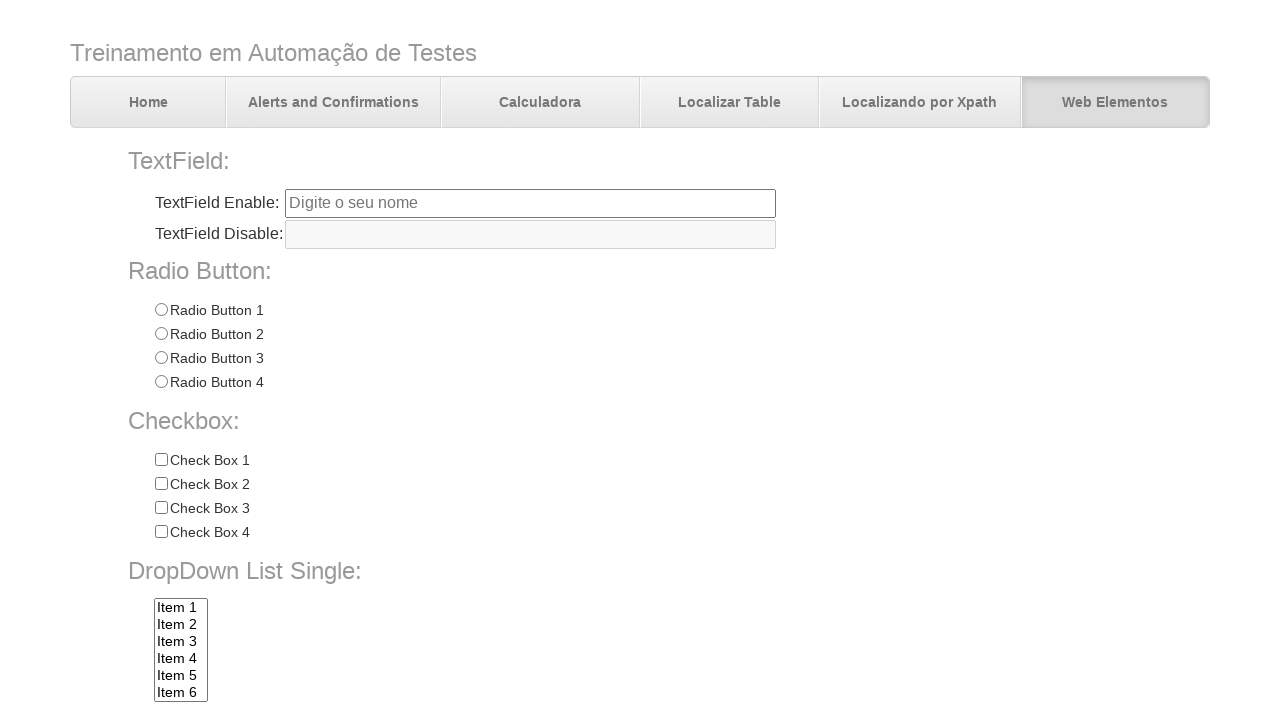

Located all checkboxes by name 'chkbox'
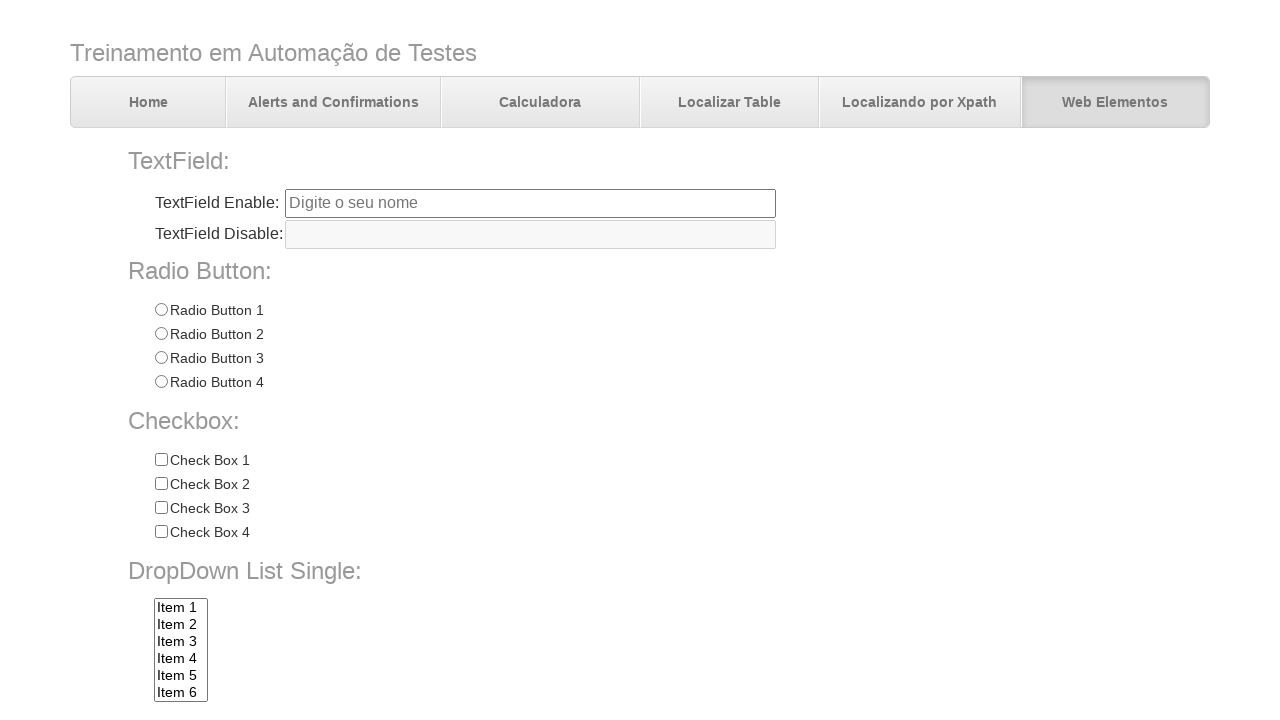

Verified that there are 4 checkboxes
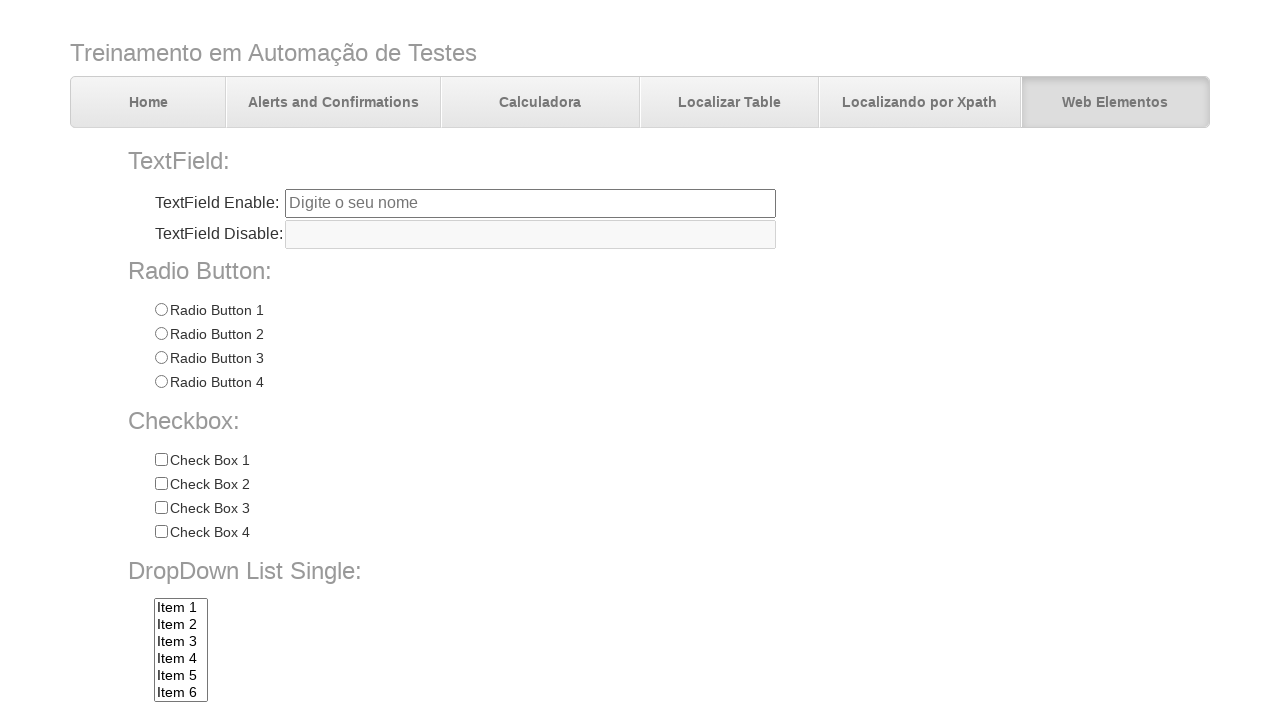

Clicked on 3rd checkbox (index 2) at (161, 508) on input[name='chkbox'] >> nth=2
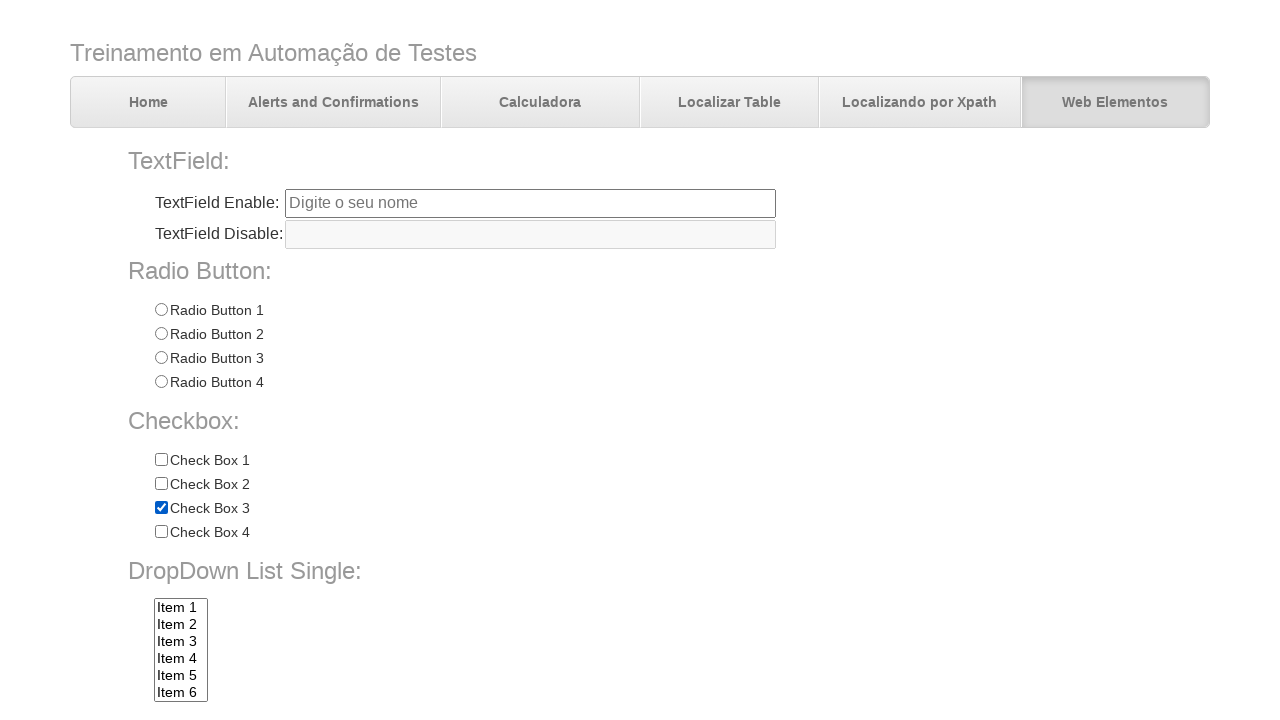

Clicked on 4th checkbox (index 3) at (161, 532) on input[name='chkbox'] >> nth=3
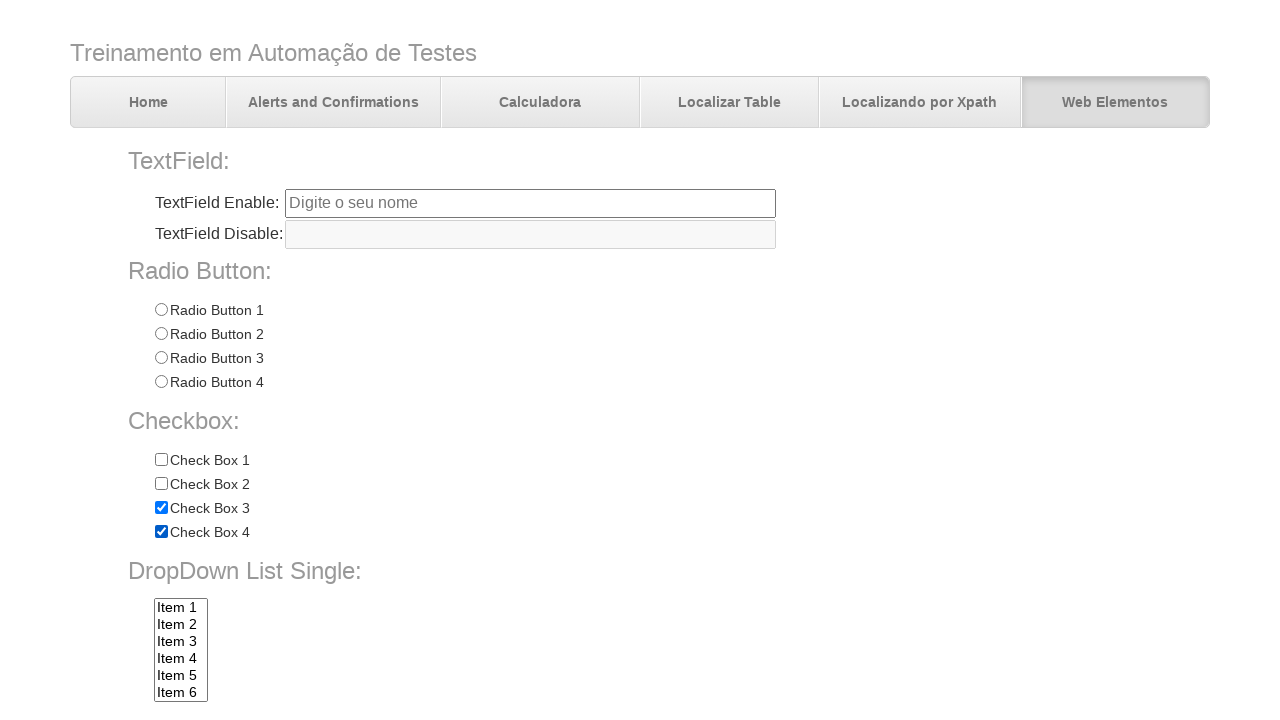

Verified 1st checkbox (index 0) is not checked
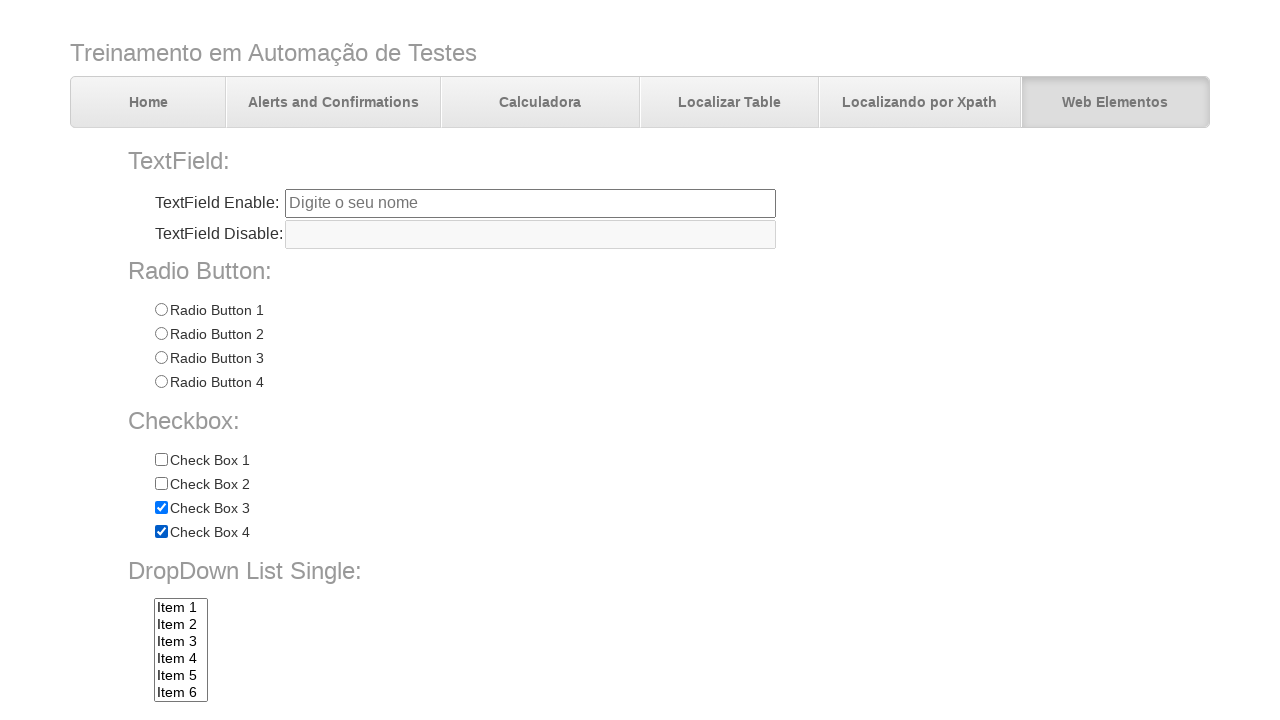

Verified 2nd checkbox (index 1) is not checked
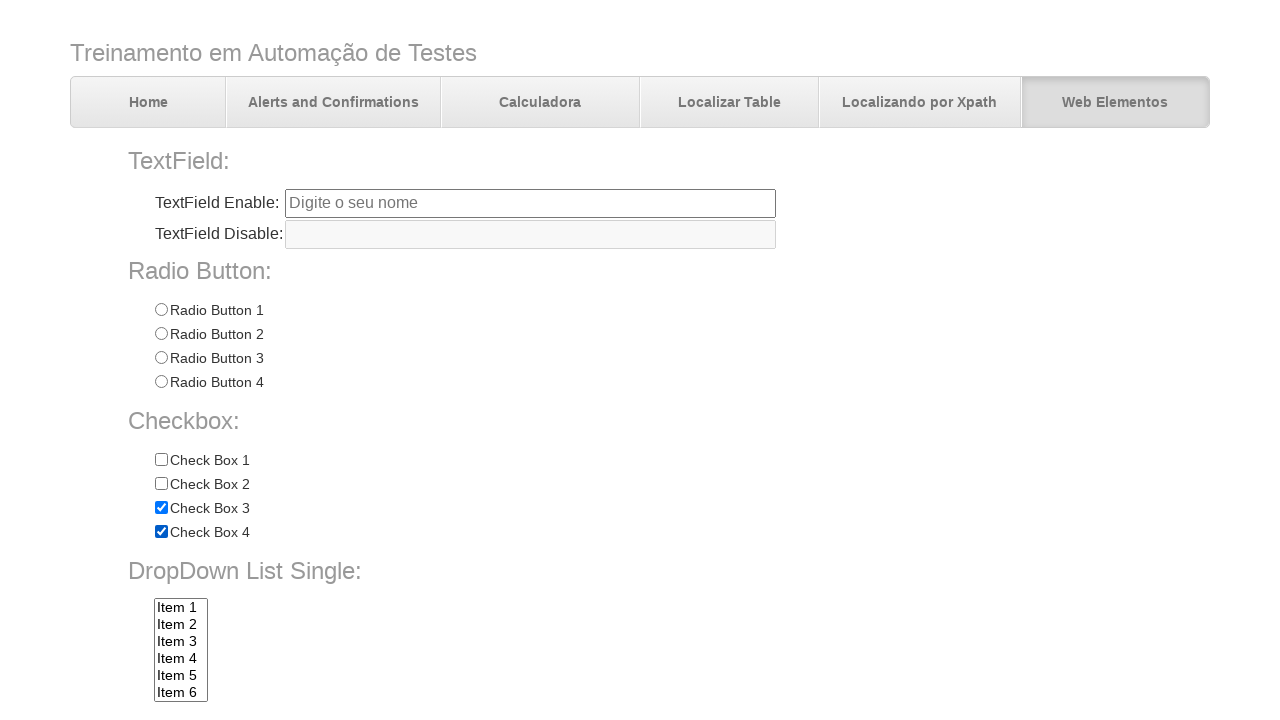

Verified 3rd checkbox (index 2) is checked
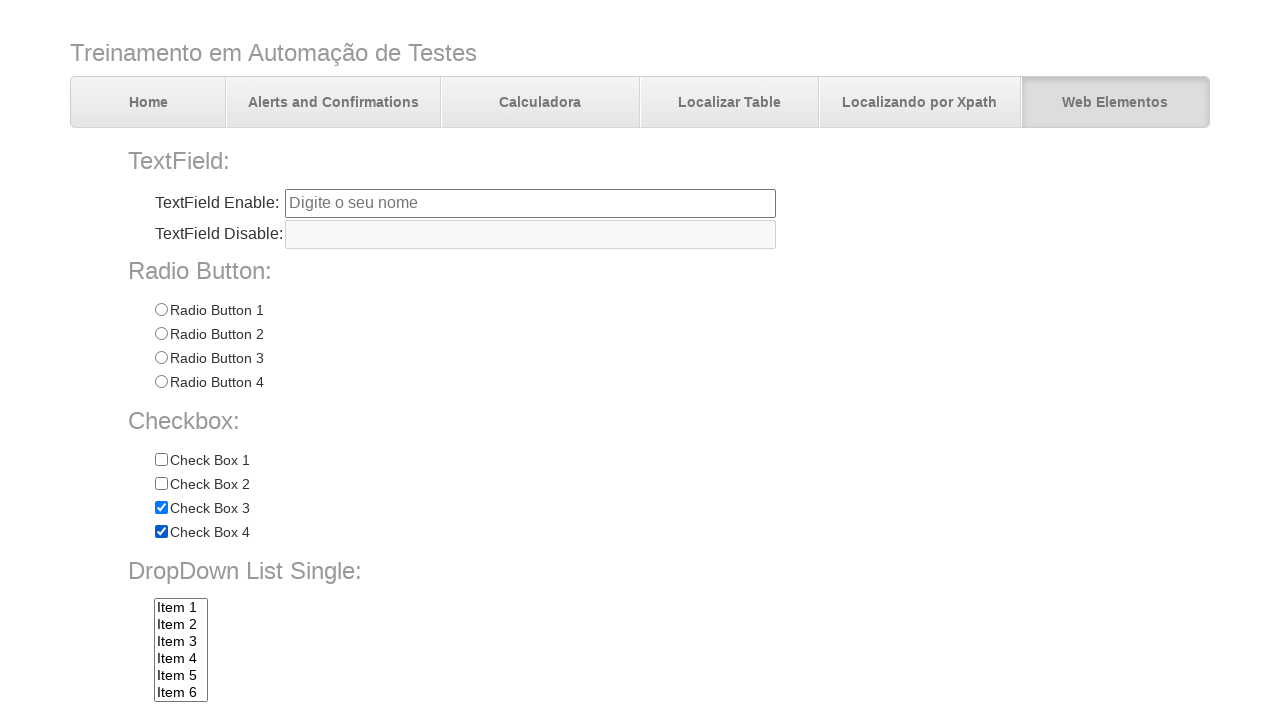

Verified 4th checkbox (index 3) is checked
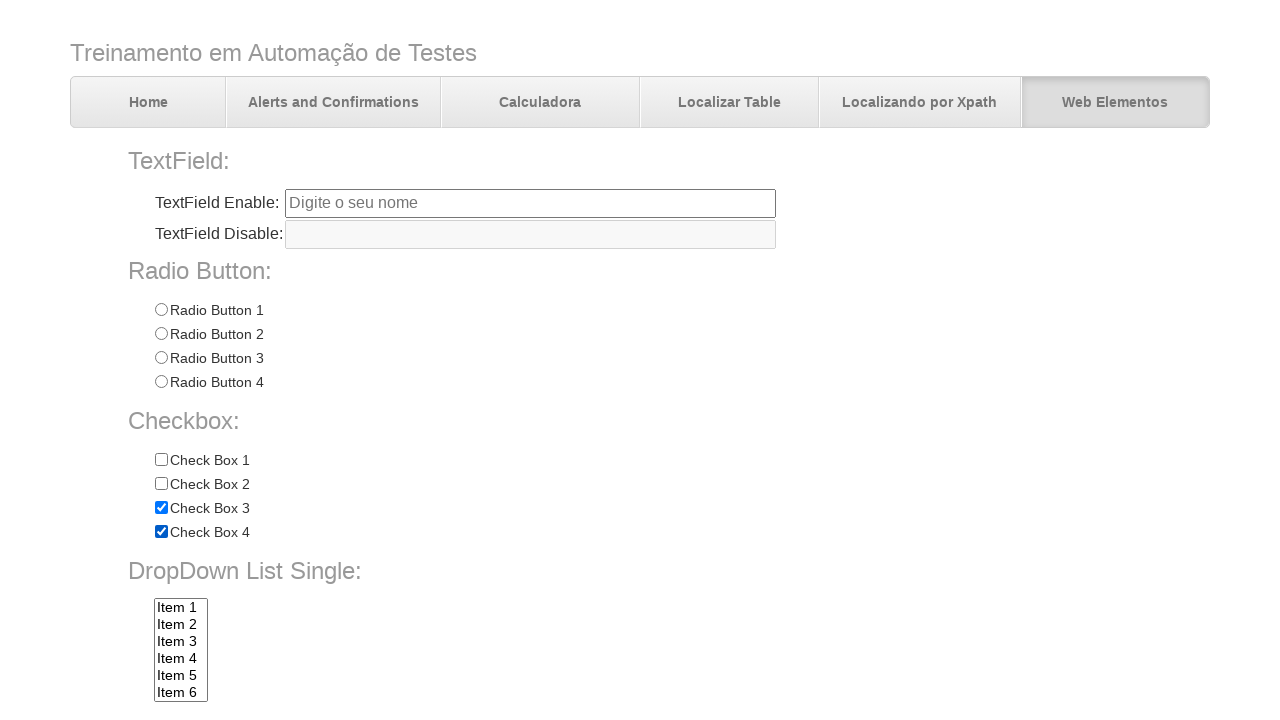

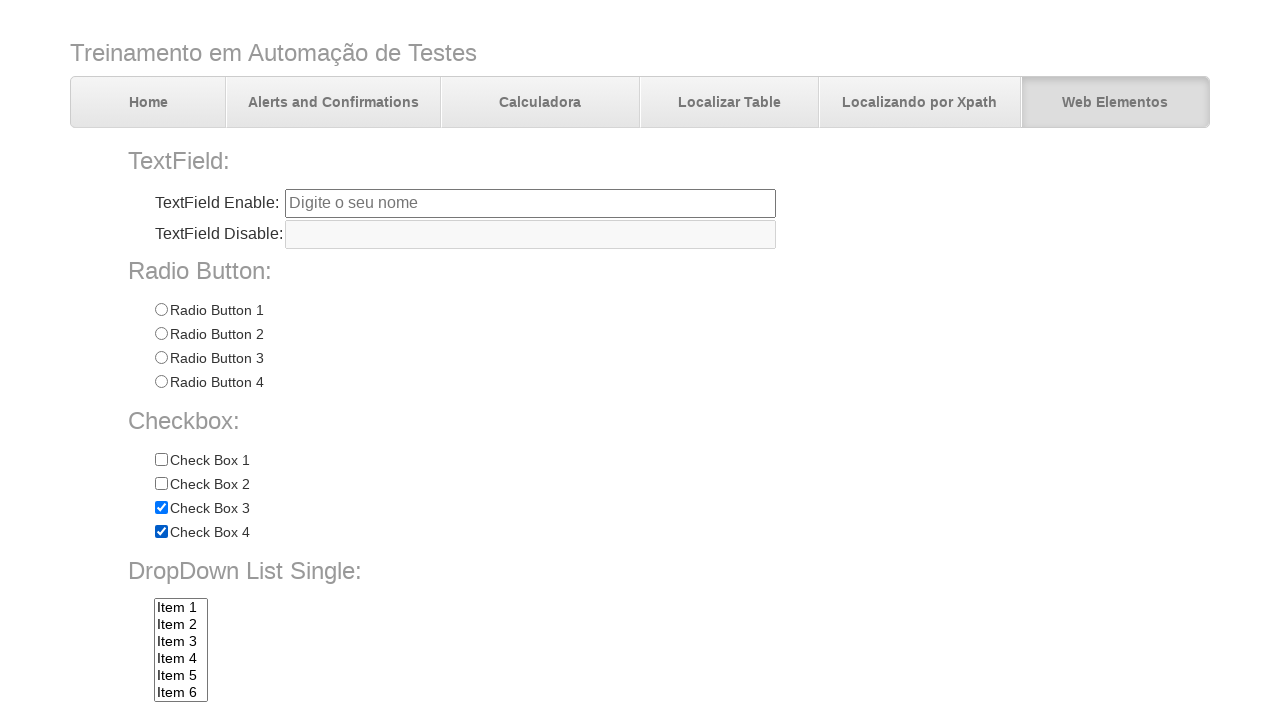